Tests page scrolling functionality by scrolling down and then up on the Selenium downloads page

Starting URL: http://seleniumhq.org/download

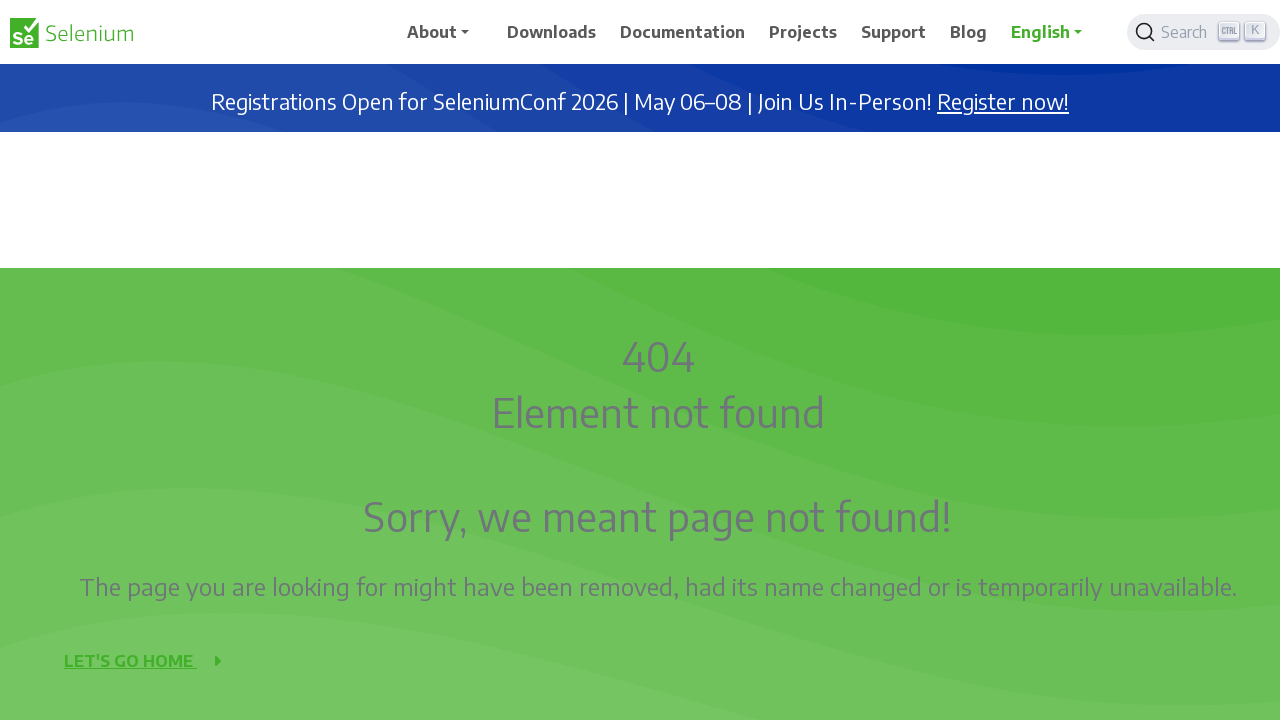

Scrolled down 1000 pixels
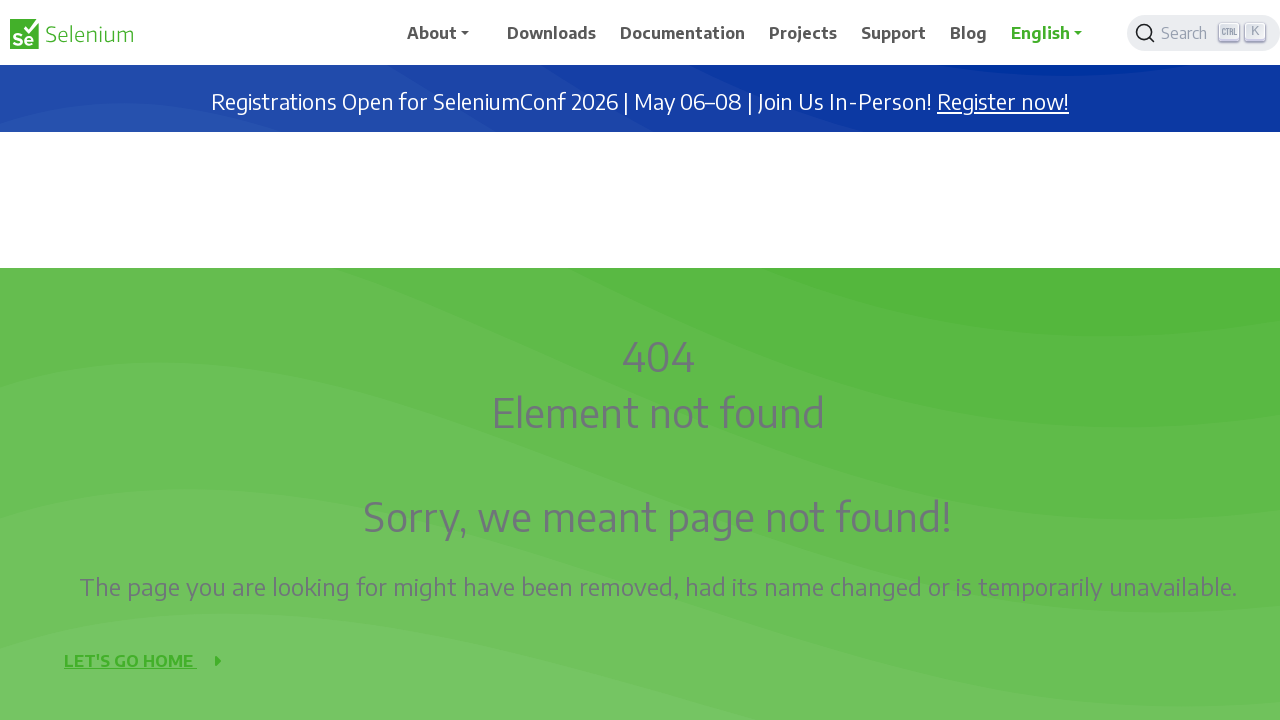

Waited 3 seconds after scrolling down
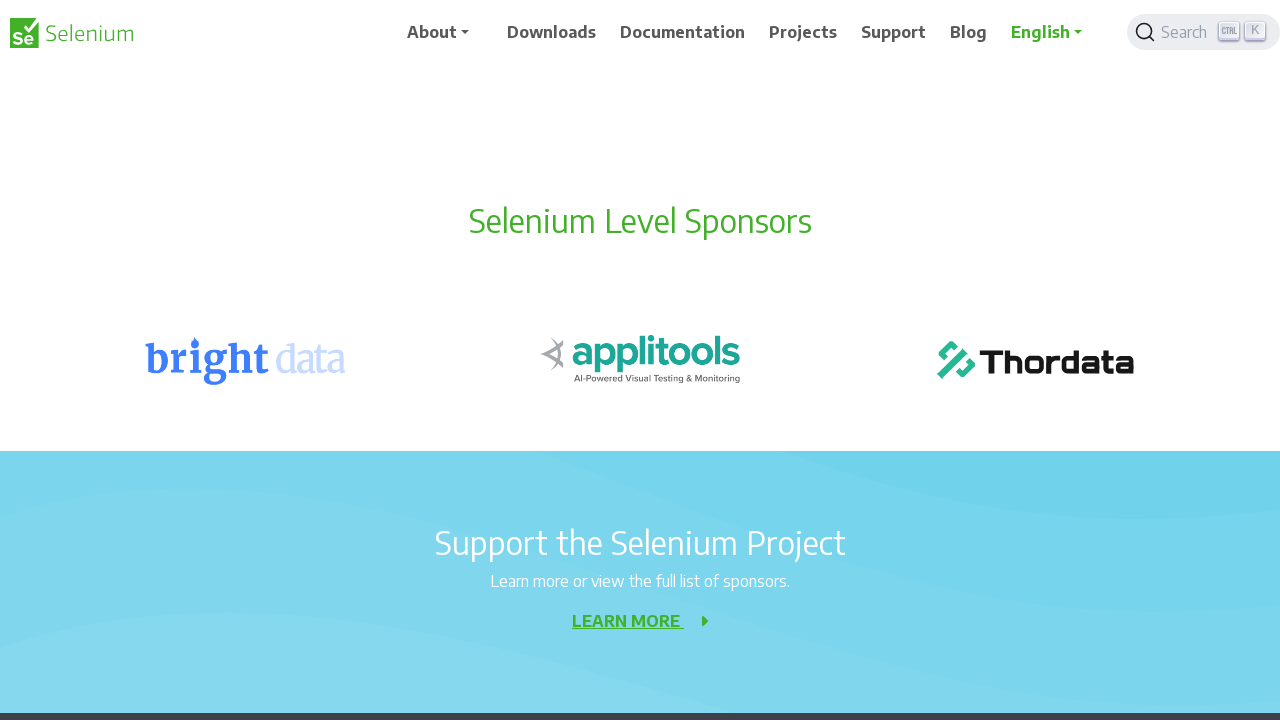

Scrolled down 1000 pixels
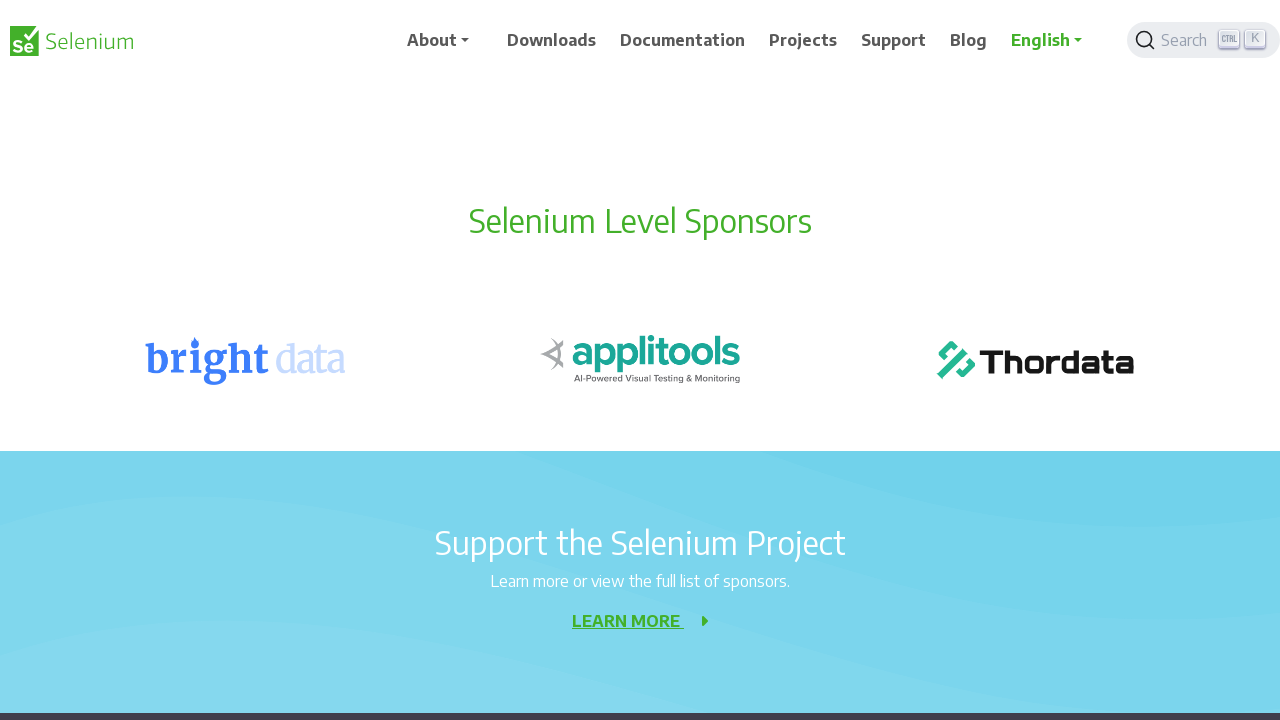

Waited 3 seconds after scrolling down
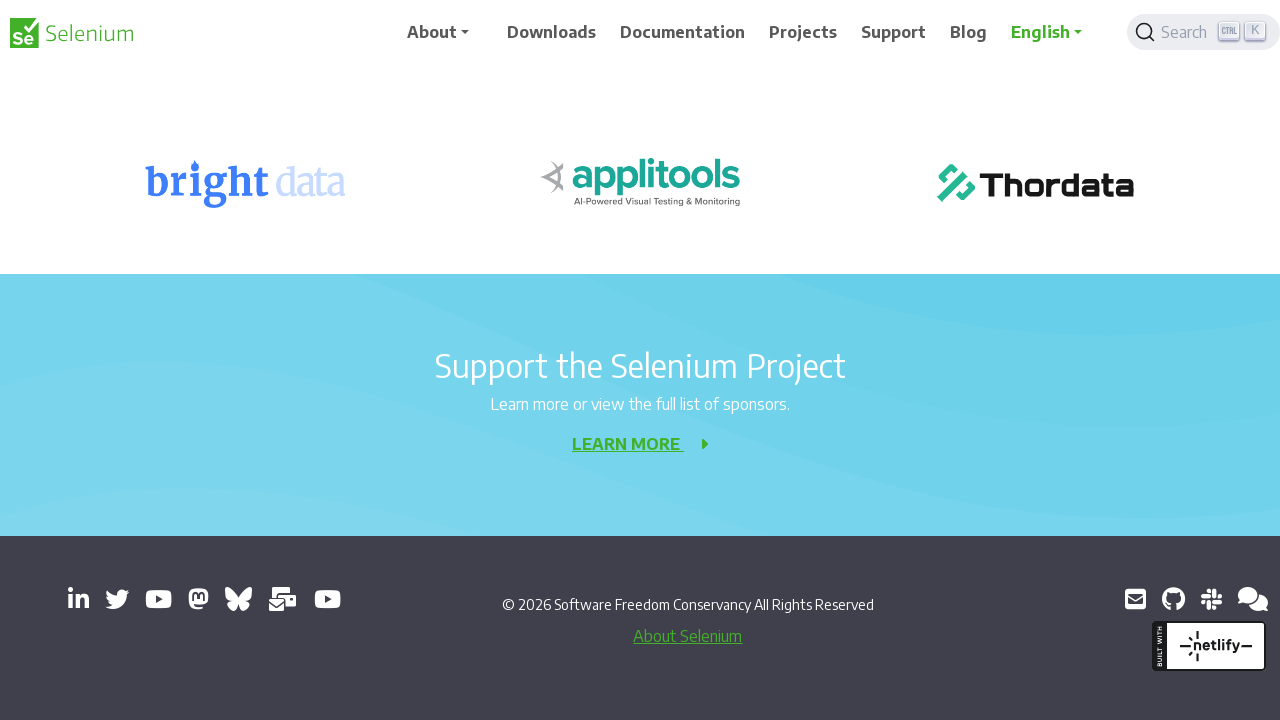

Scrolled down 1000 pixels
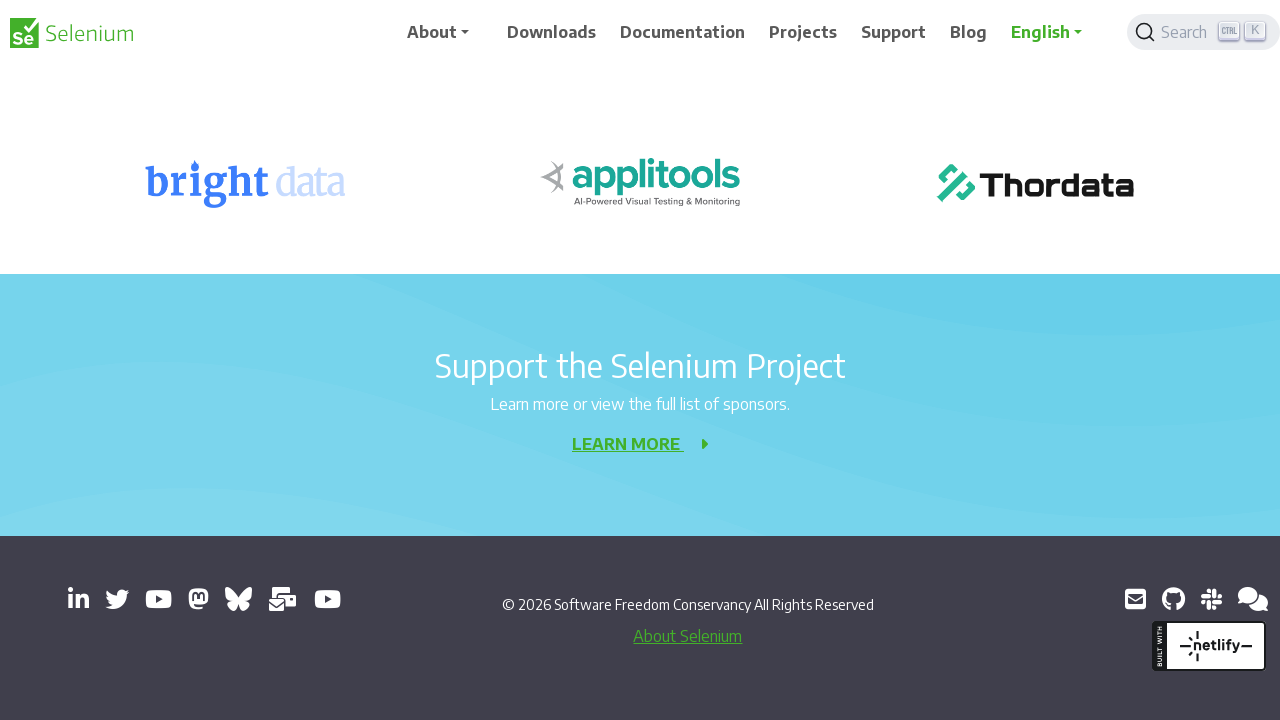

Waited 3 seconds after scrolling down
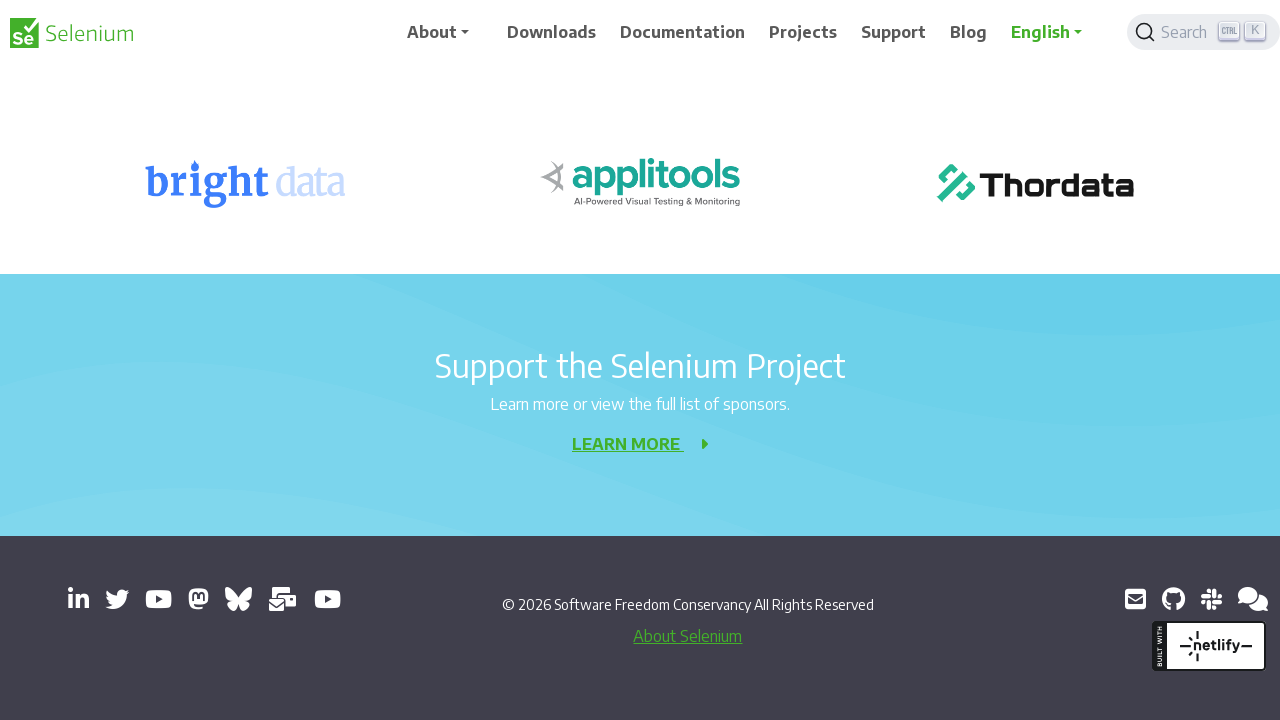

Scrolled down 1000 pixels
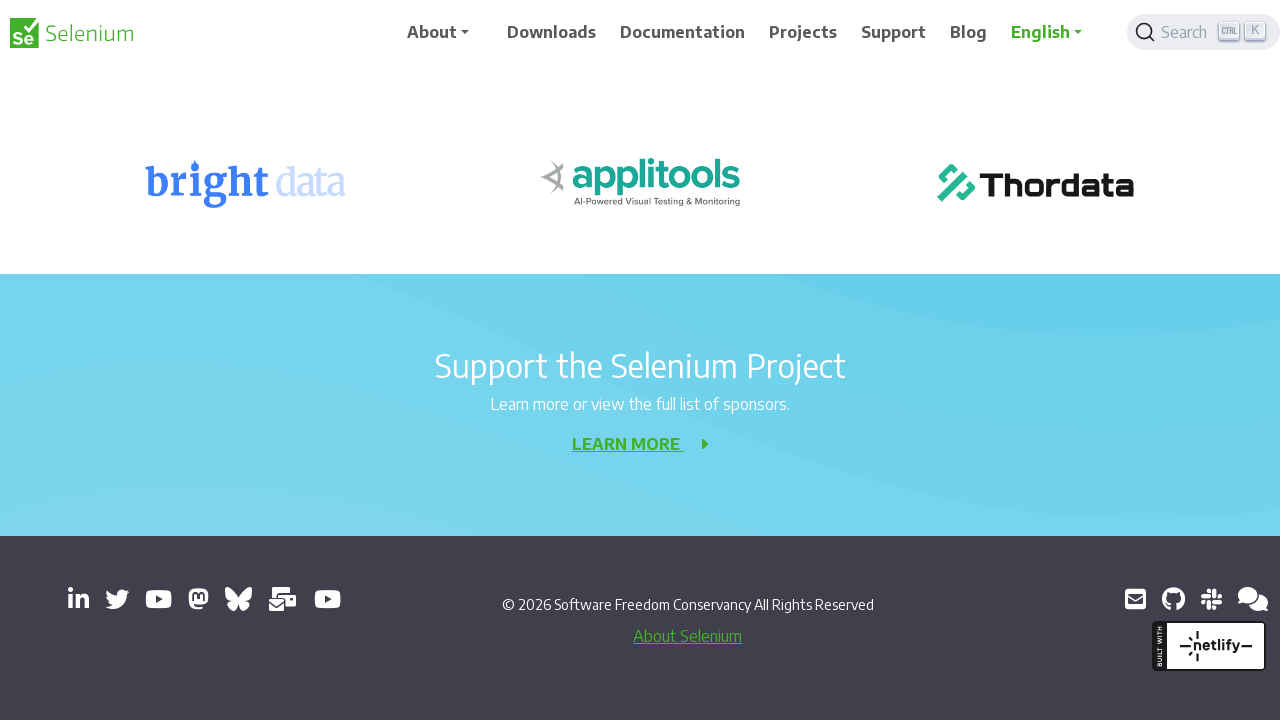

Waited 3 seconds after scrolling down
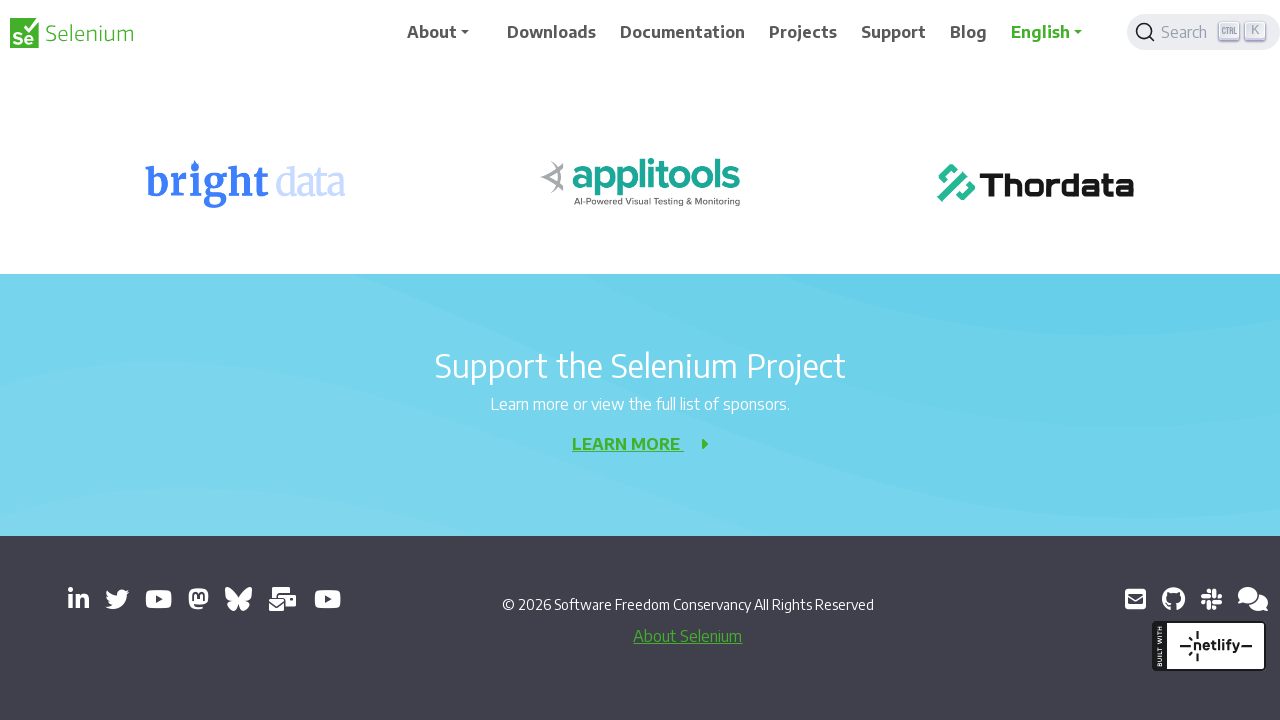

Scrolled down 1000 pixels
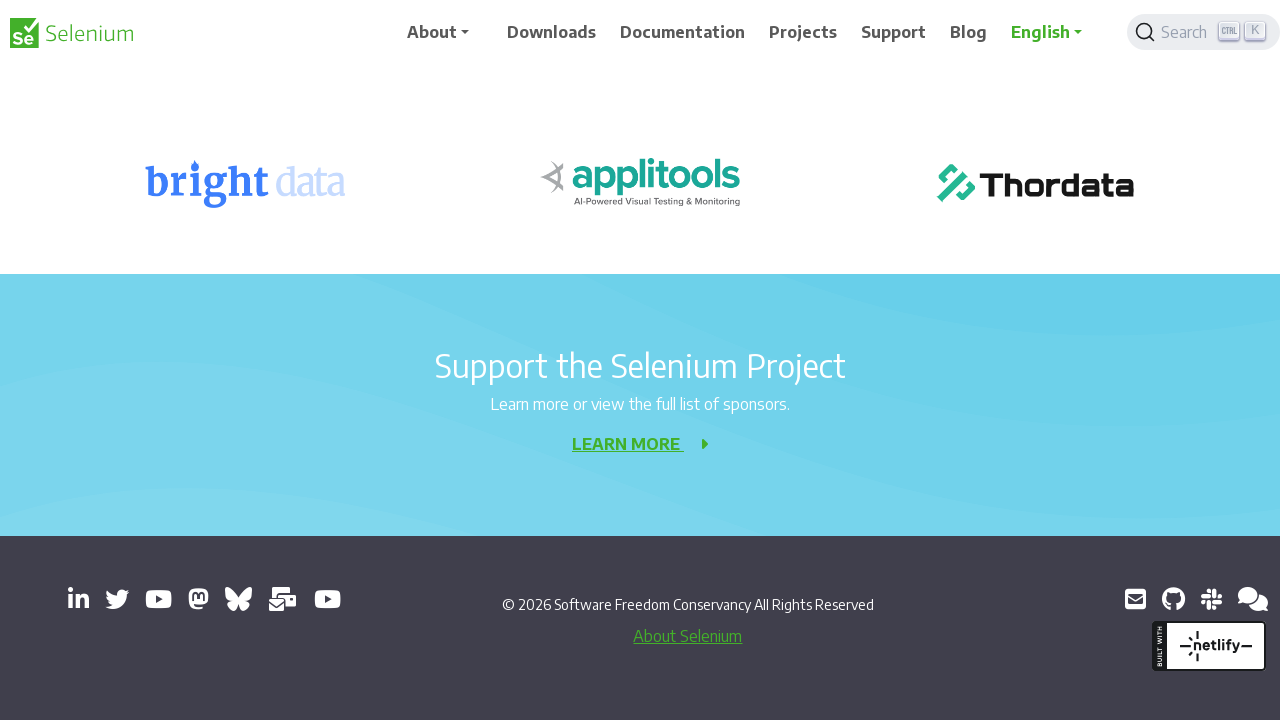

Waited 3 seconds after scrolling down
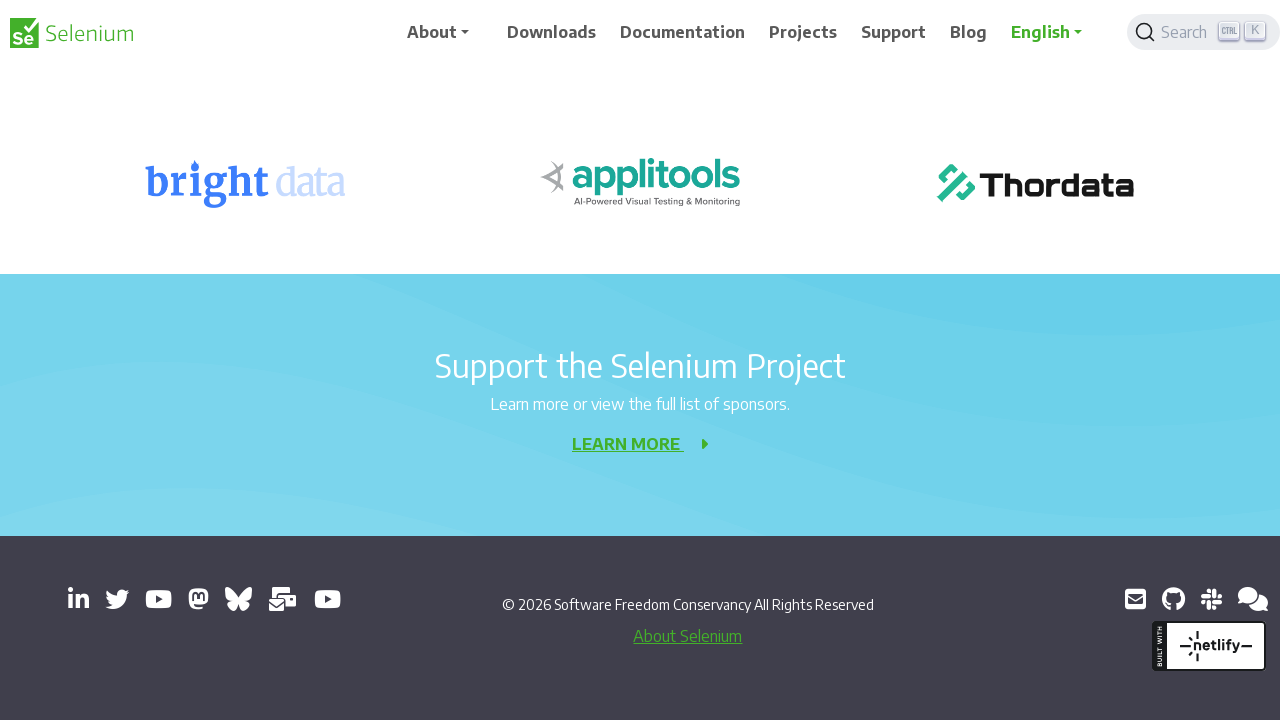

Scrolled down 1000 pixels
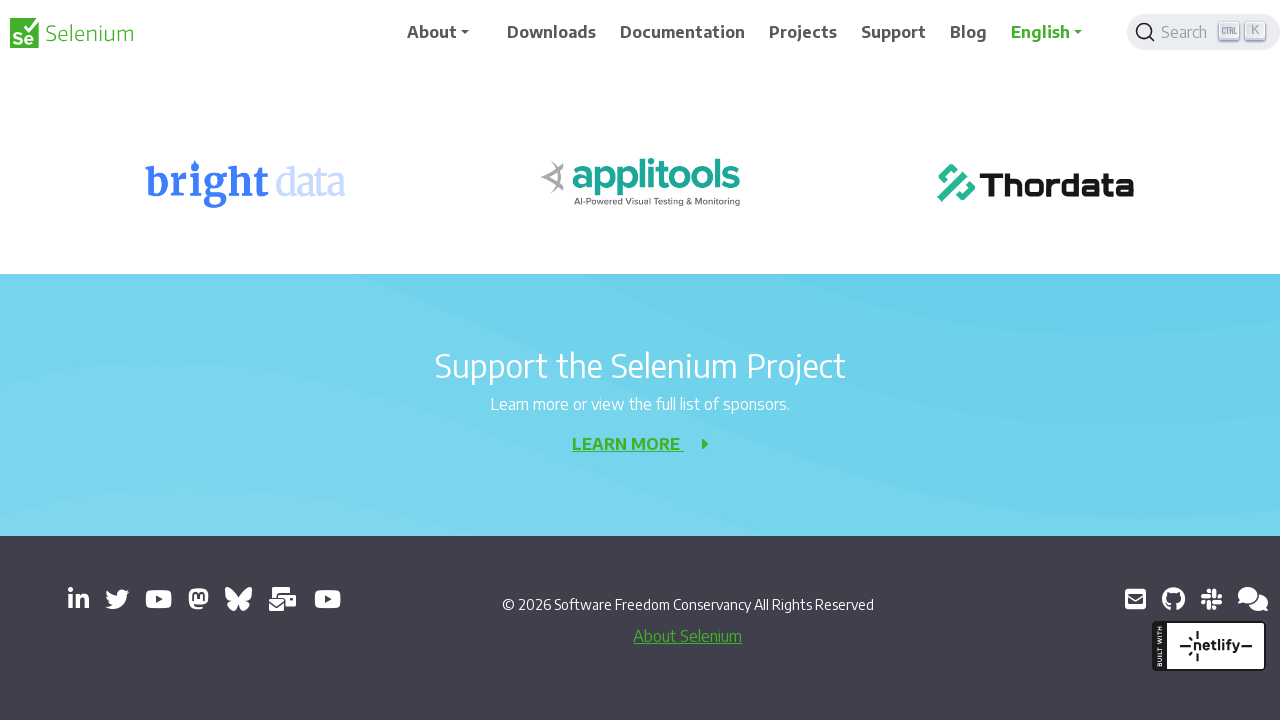

Waited 3 seconds after scrolling down
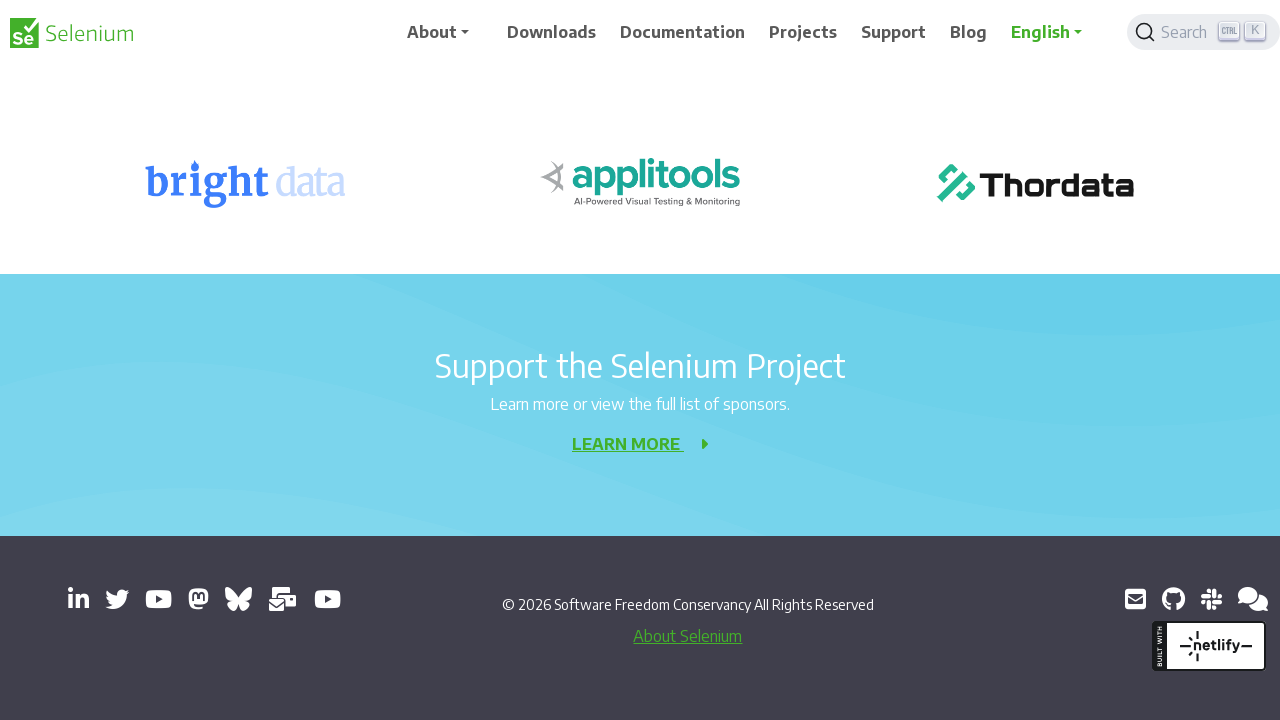

Scrolled down 1000 pixels
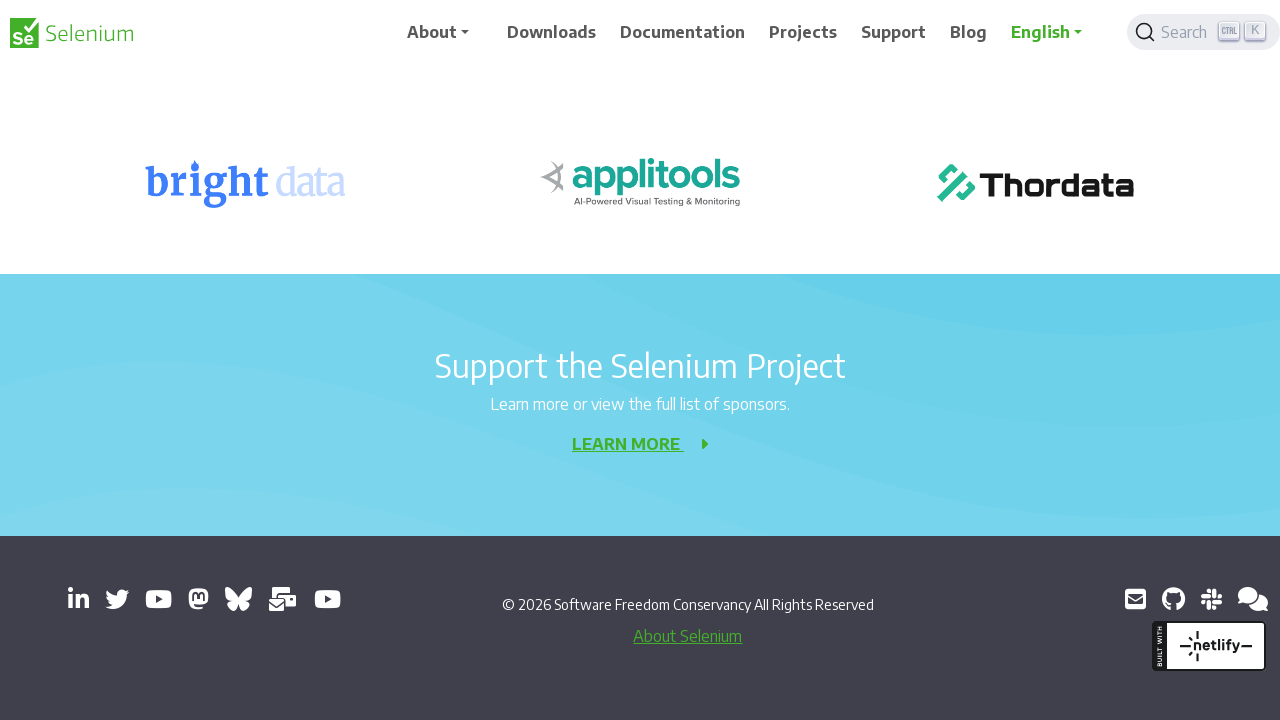

Waited 3 seconds after scrolling down
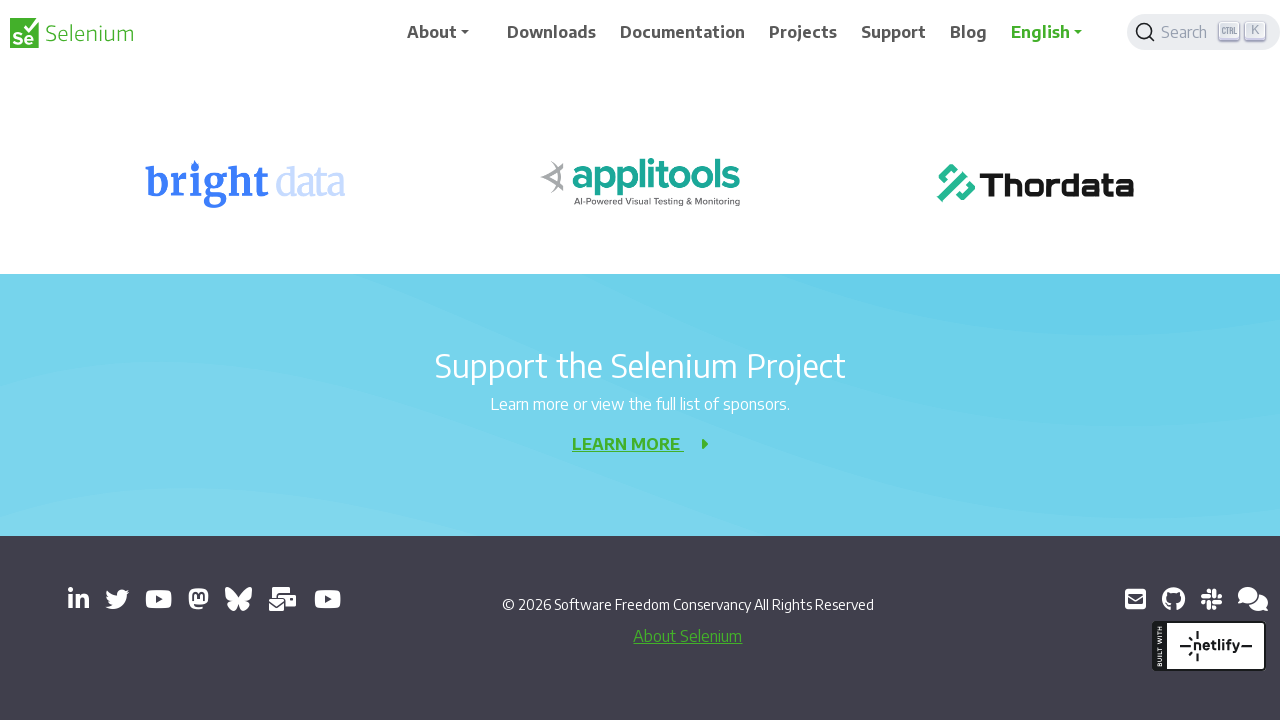

Scrolled down 1000 pixels
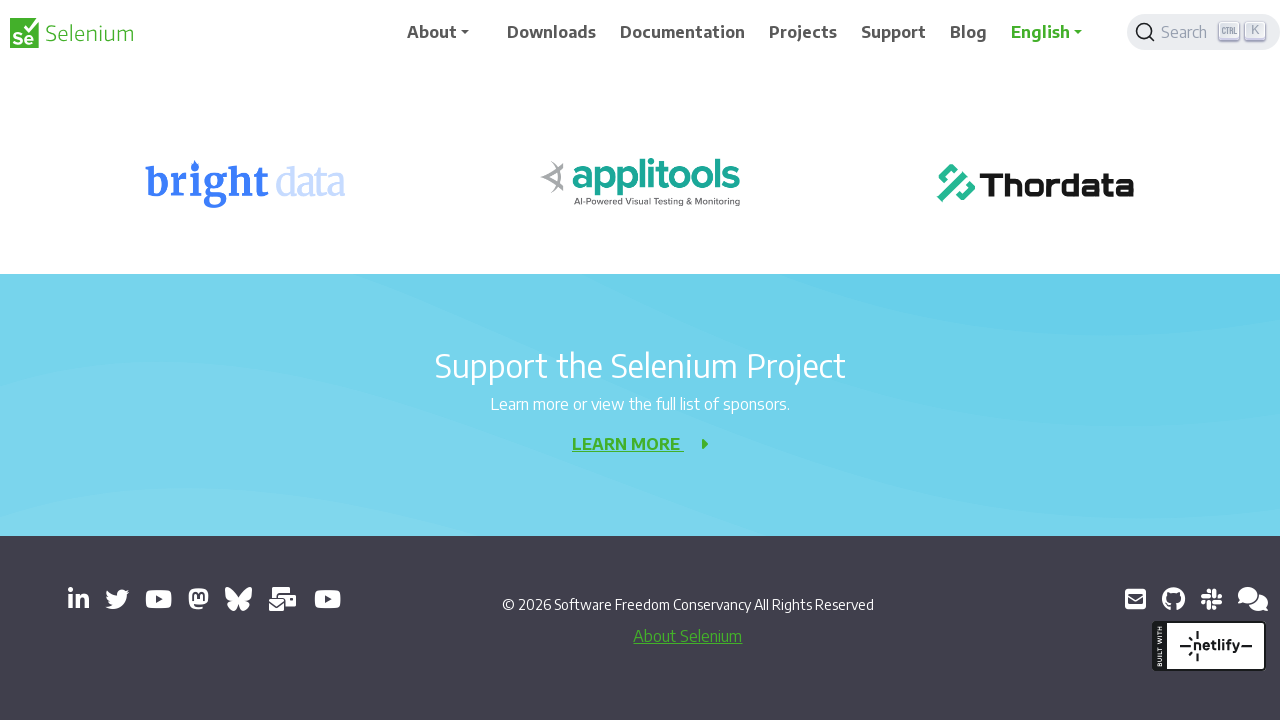

Waited 3 seconds after scrolling down
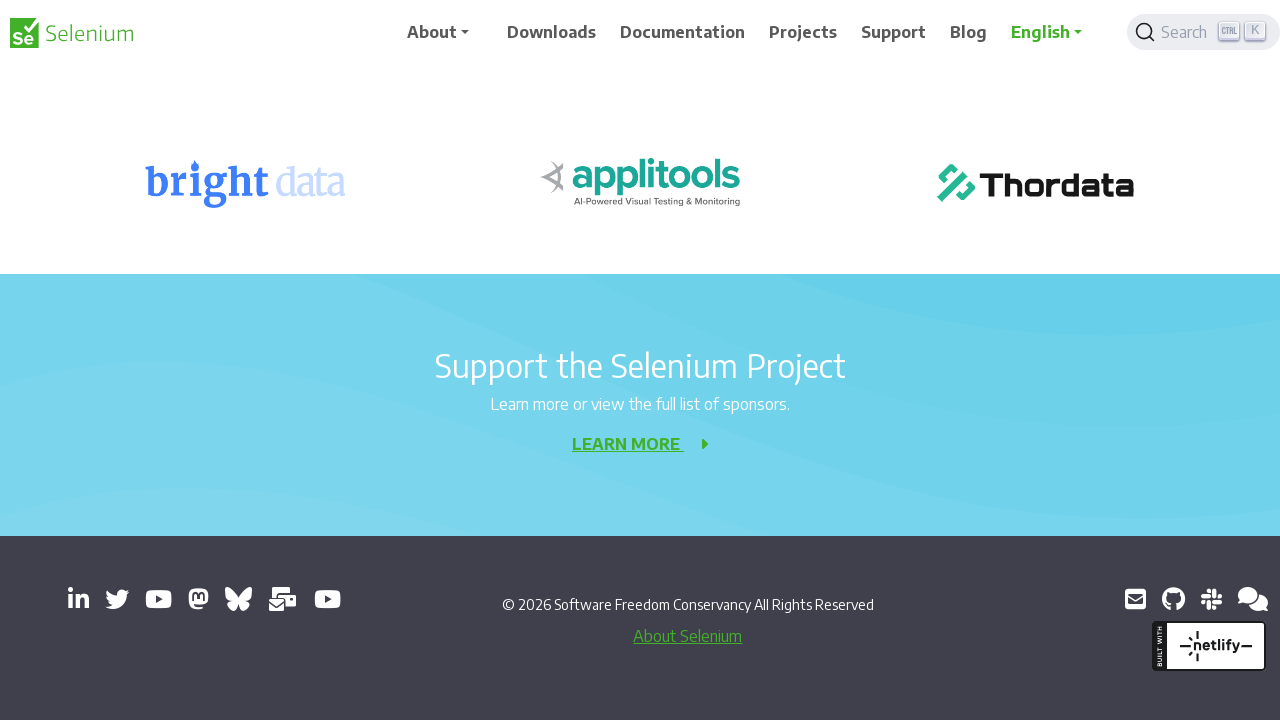

Scrolled down 1000 pixels
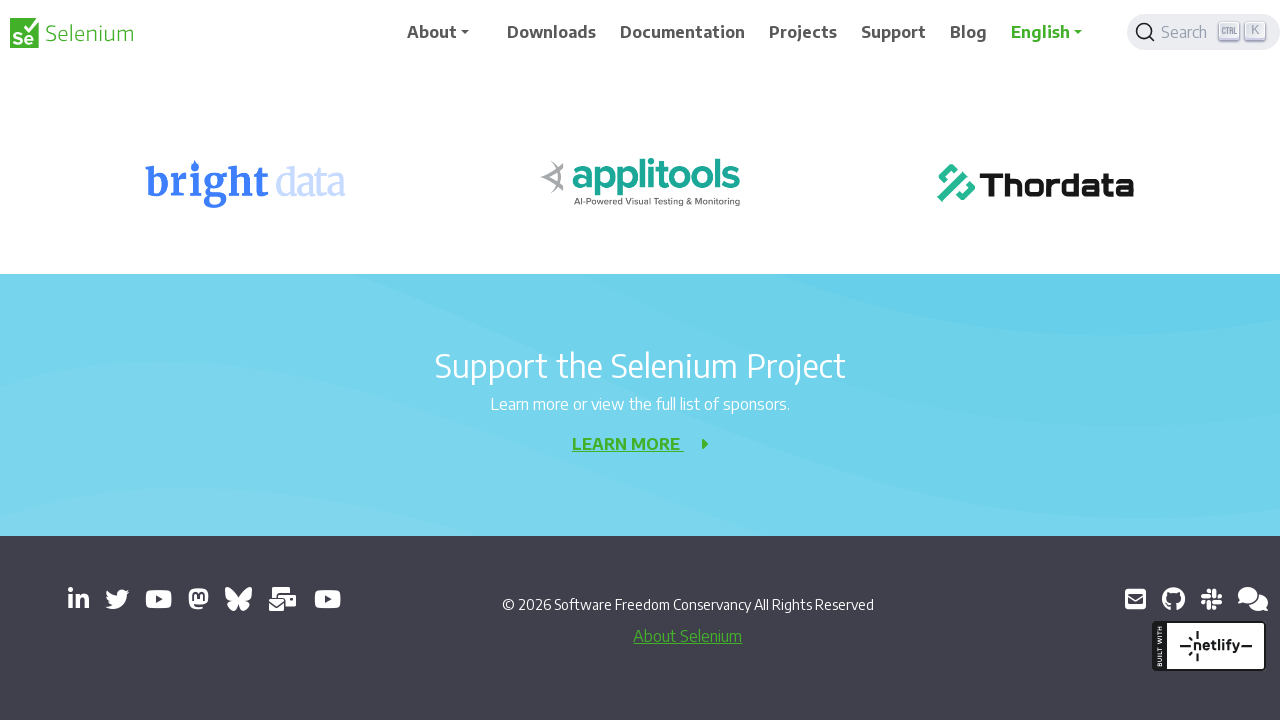

Waited 3 seconds after scrolling down
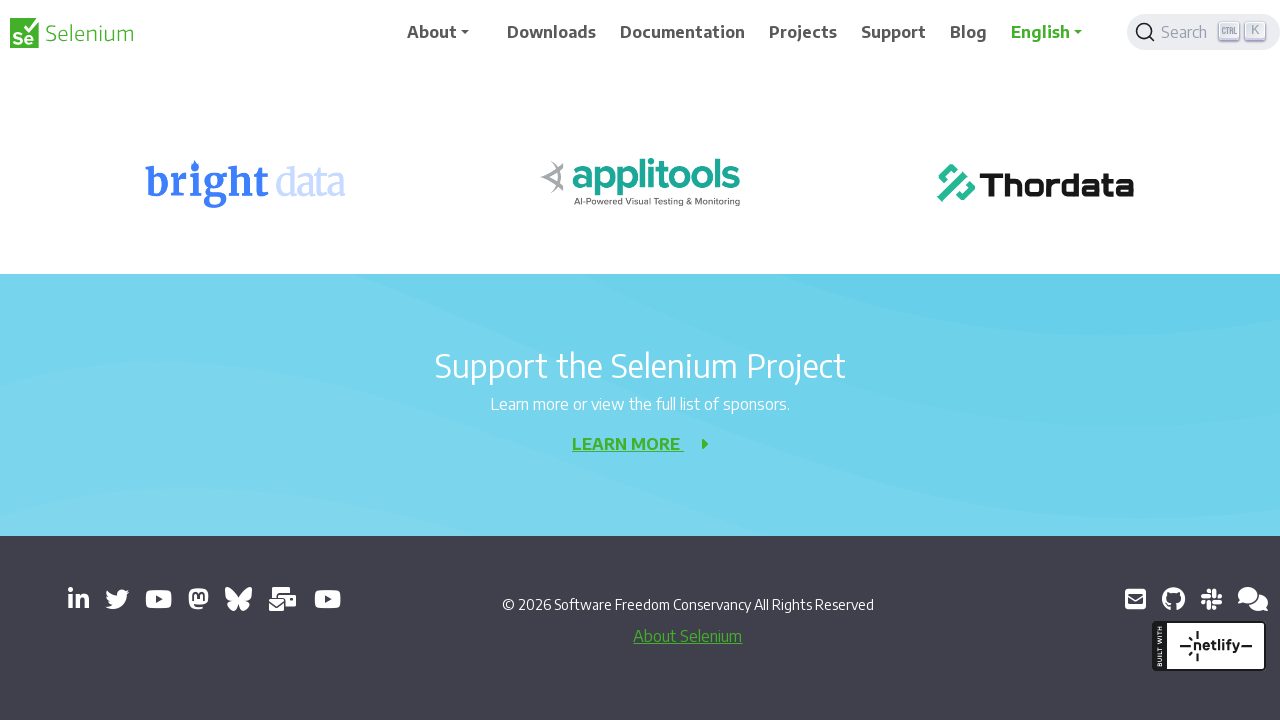

Scrolled up 1000 pixels
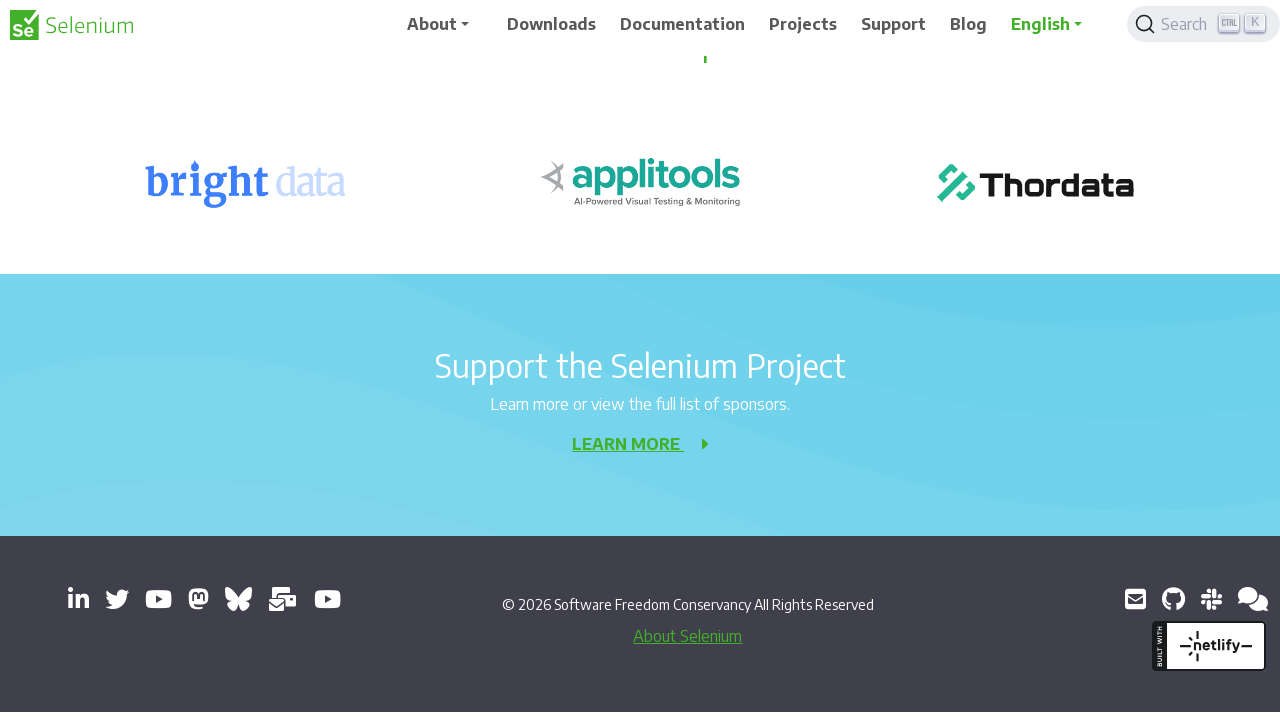

Waited 3 seconds after scrolling up
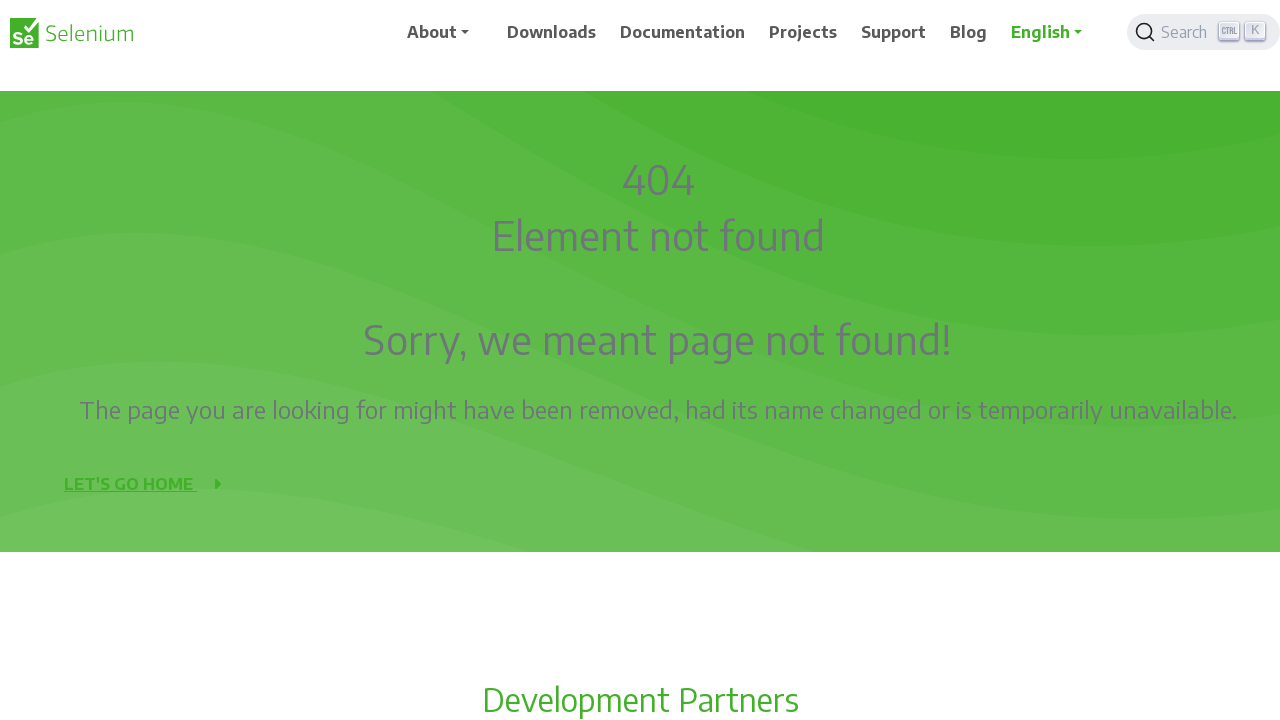

Scrolled up 1000 pixels
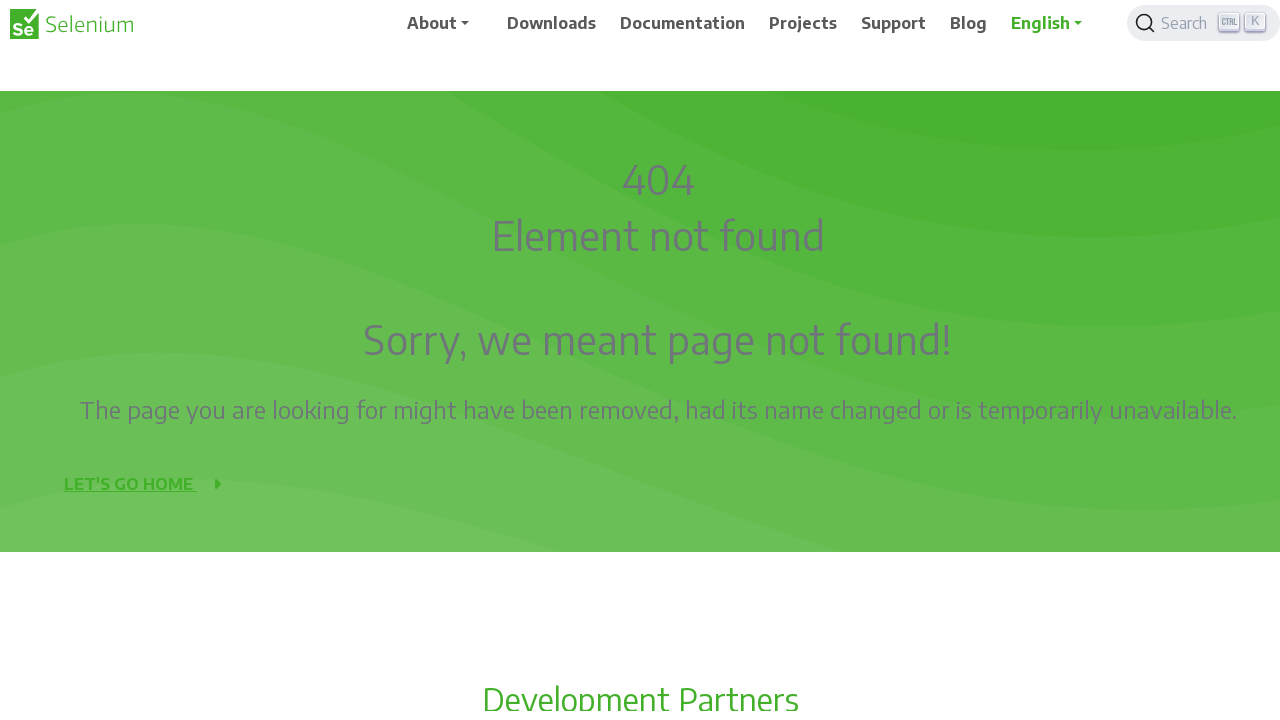

Waited 3 seconds after scrolling up
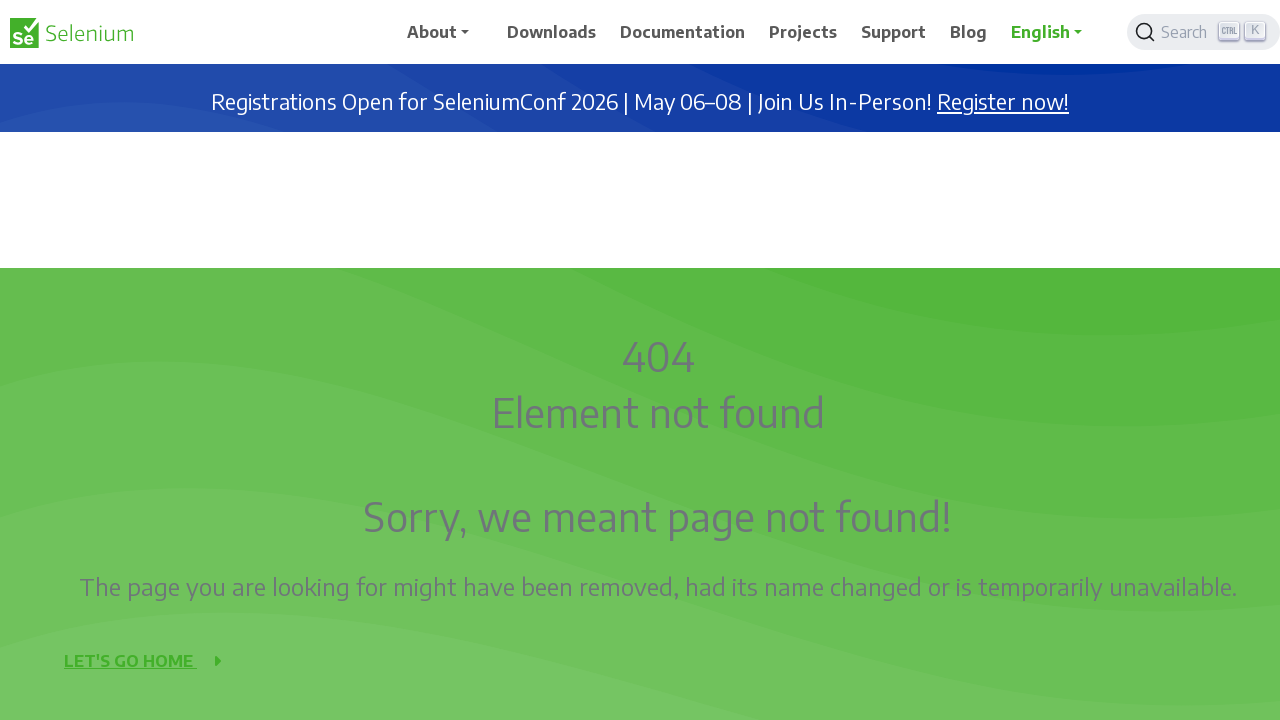

Scrolled up 1000 pixels
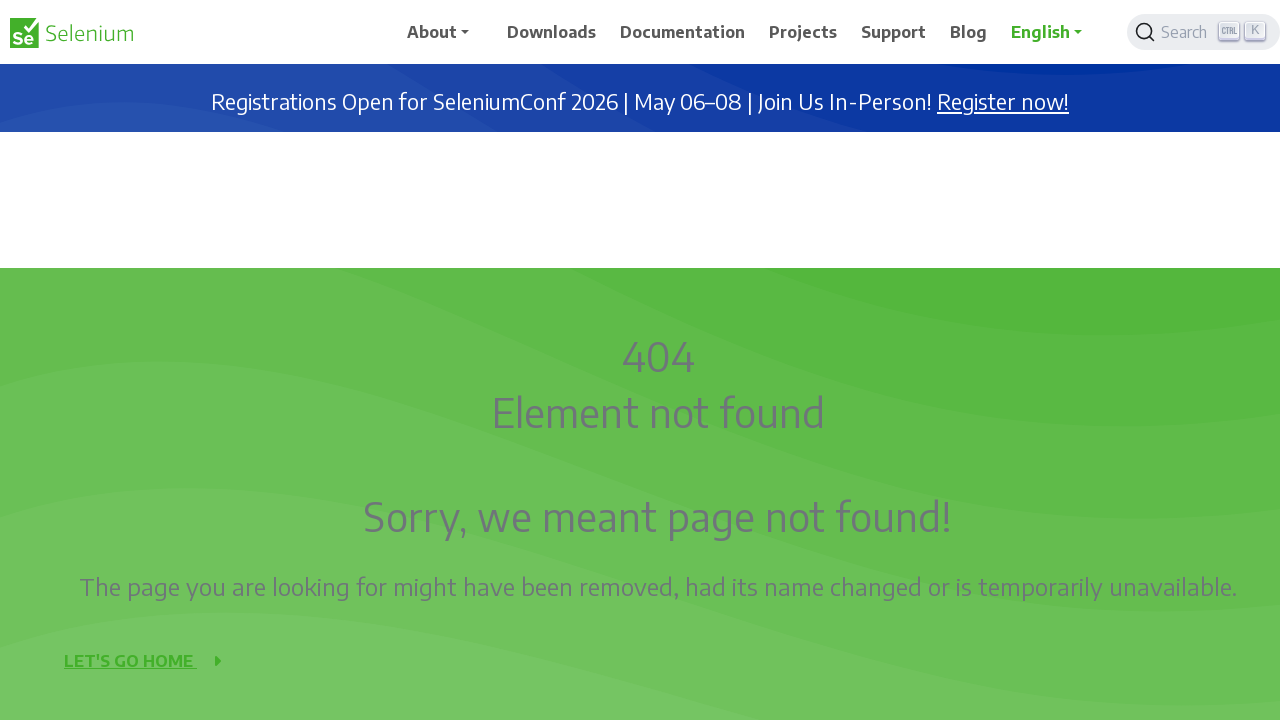

Waited 3 seconds after scrolling up
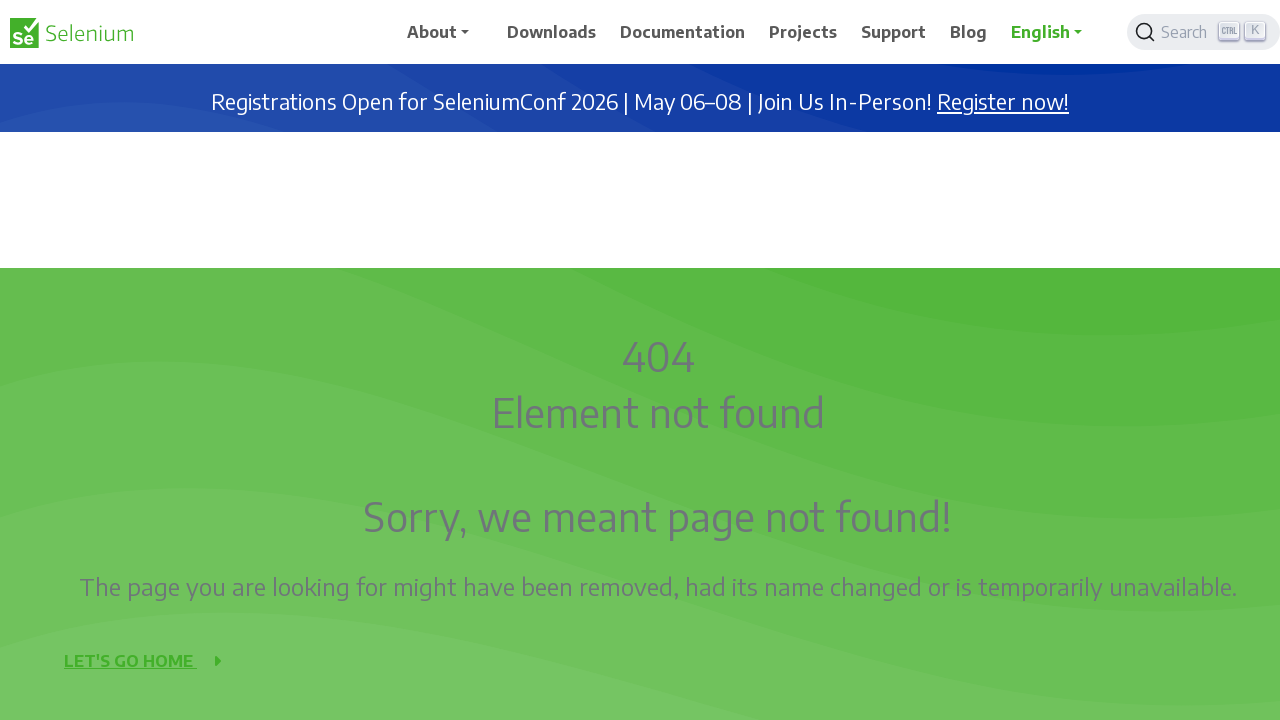

Scrolled up 1000 pixels
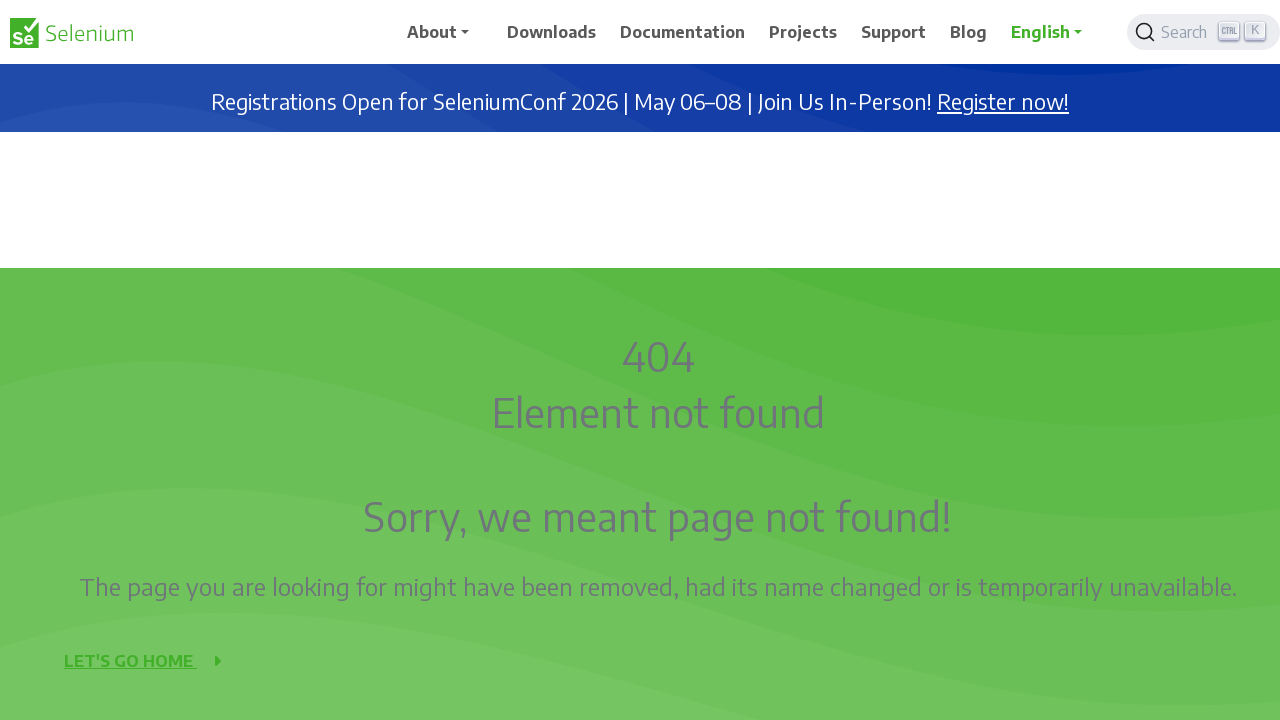

Waited 3 seconds after scrolling up
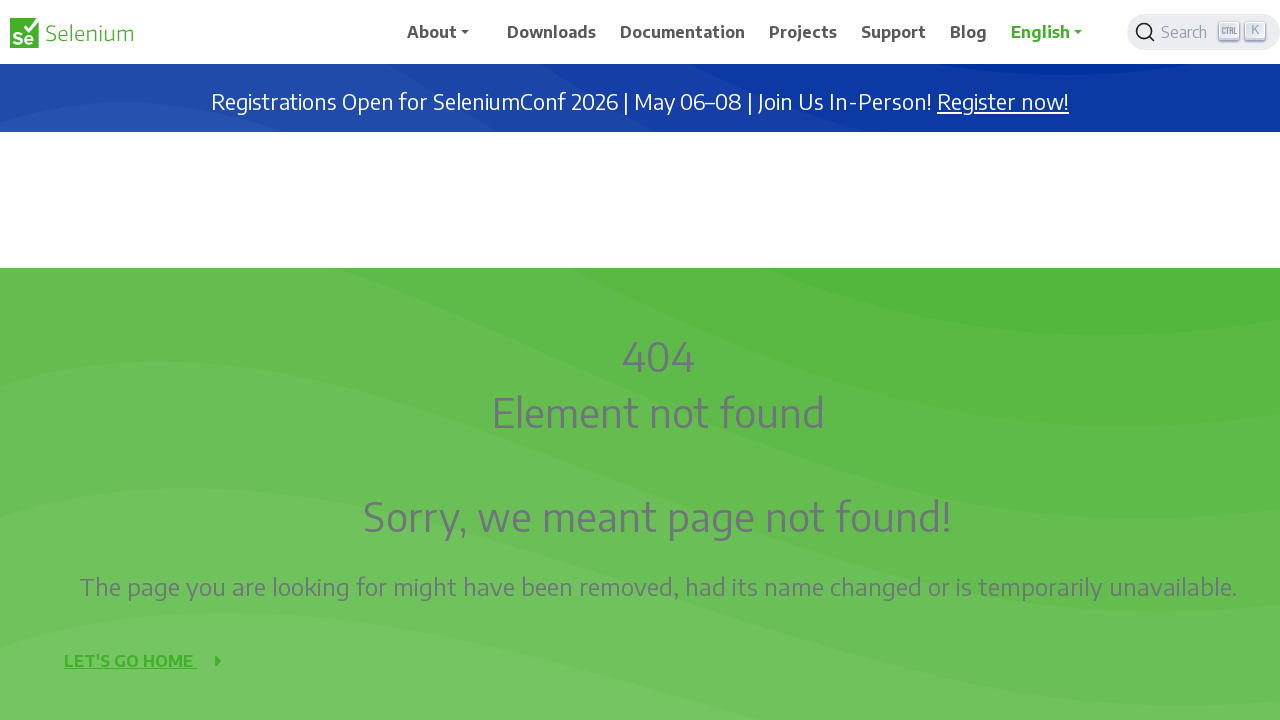

Scrolled up 1000 pixels
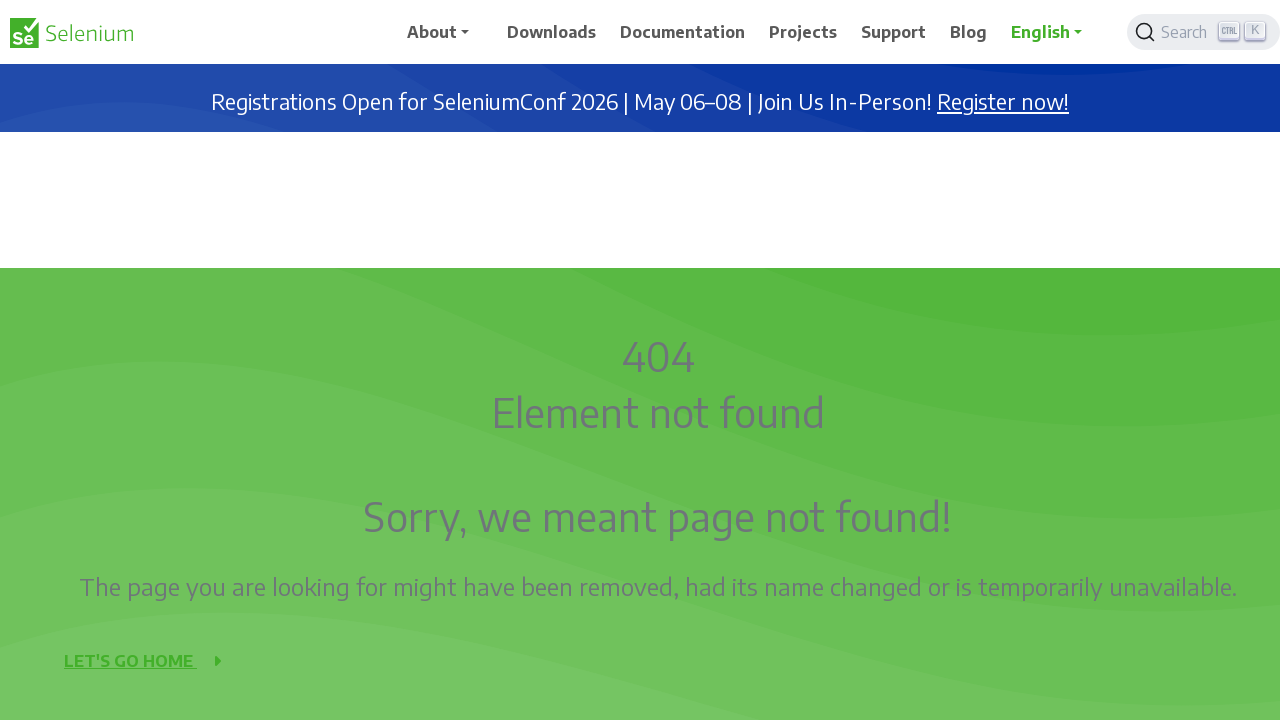

Waited 3 seconds after scrolling up
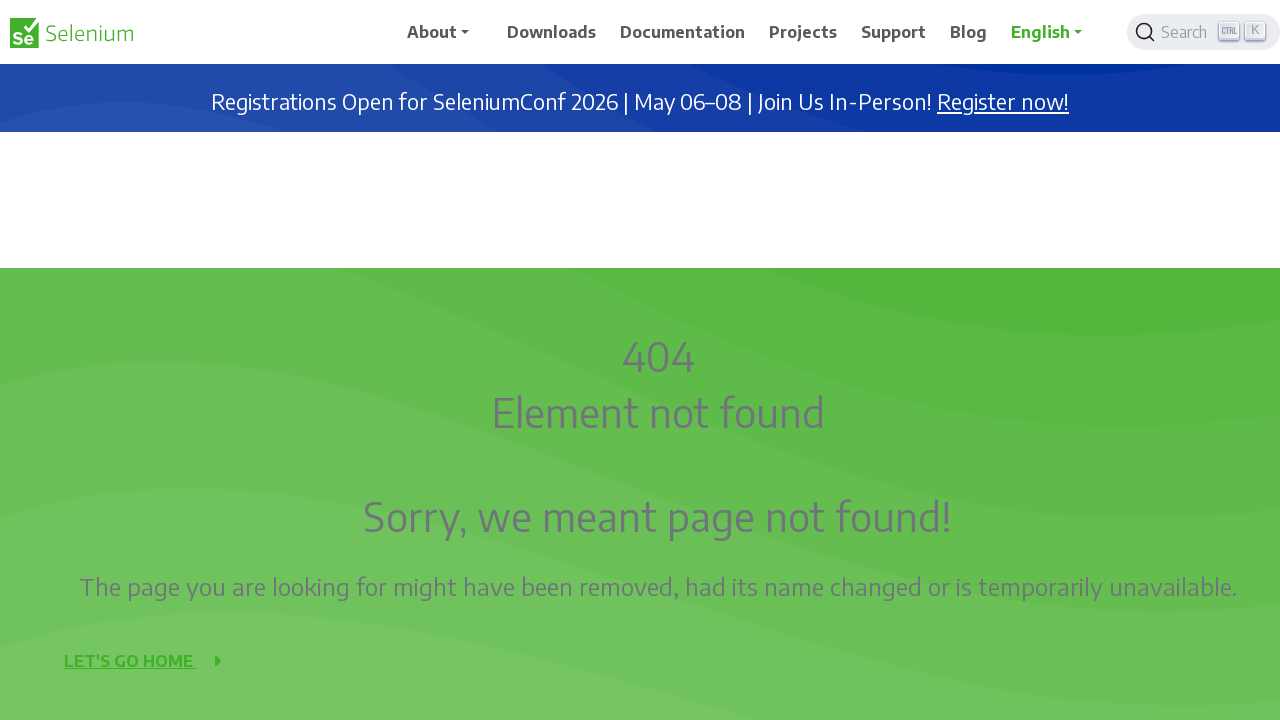

Scrolled up 1000 pixels
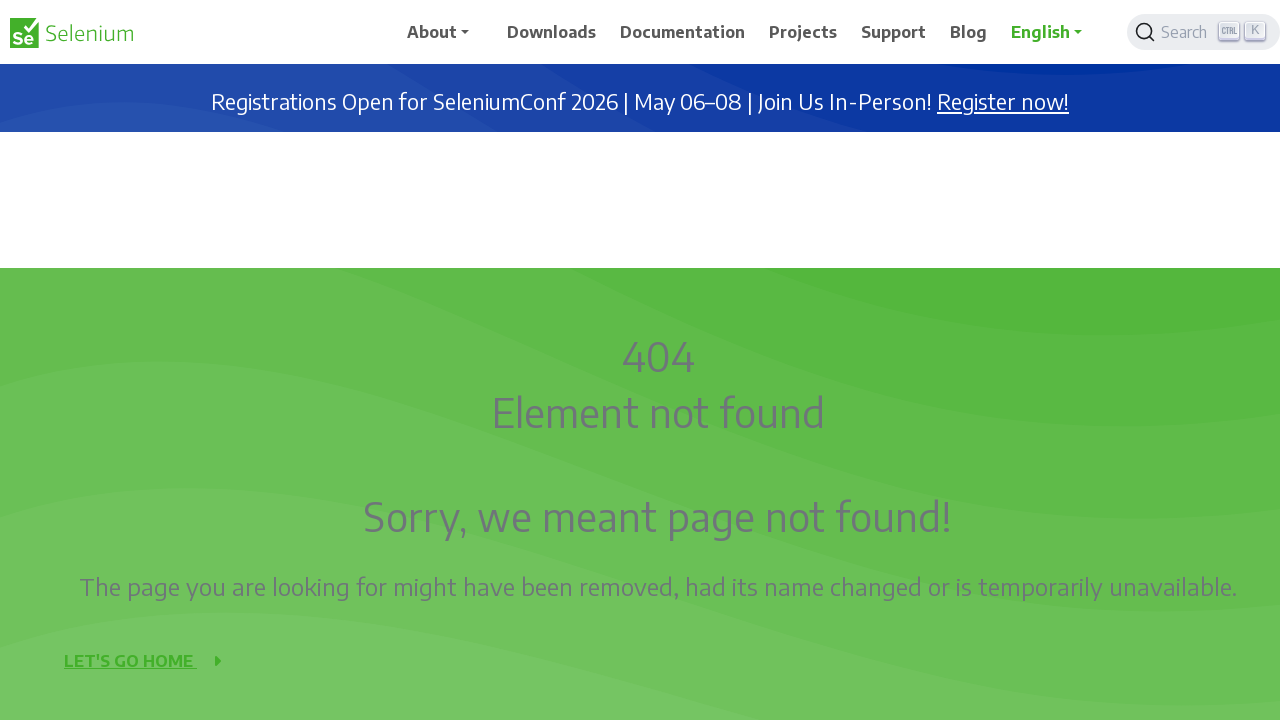

Waited 3 seconds after scrolling up
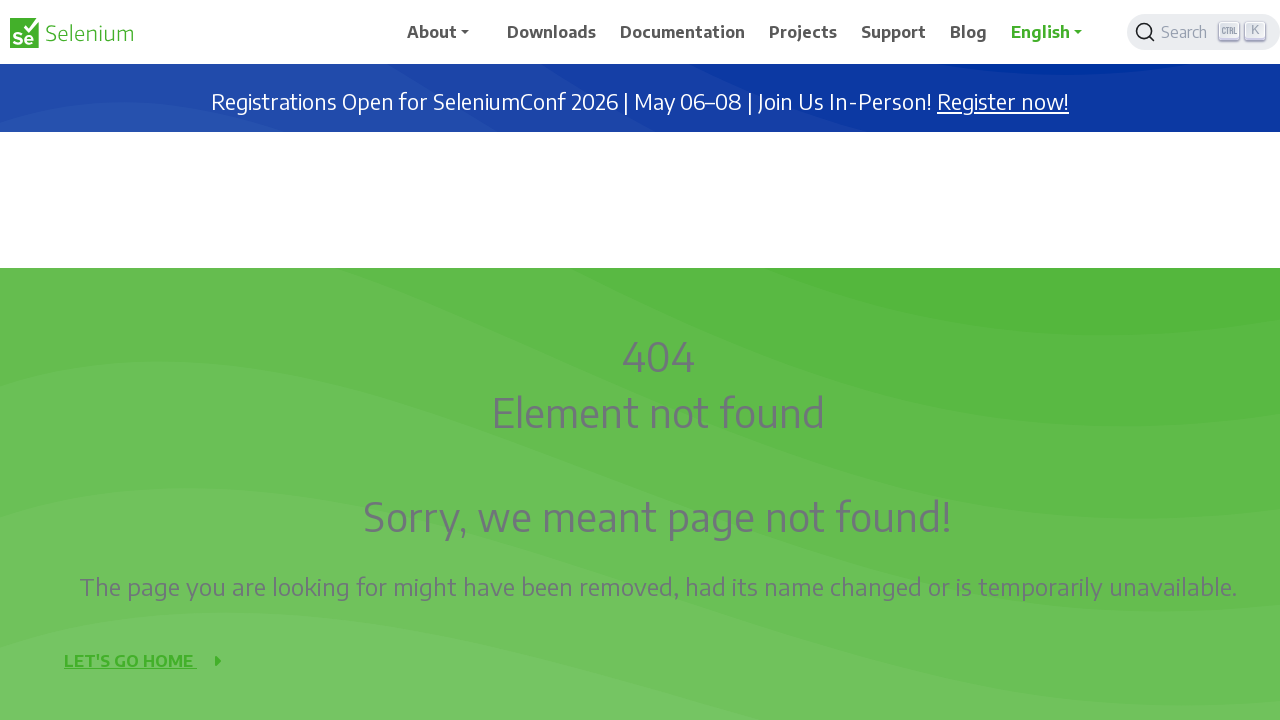

Scrolled up 1000 pixels
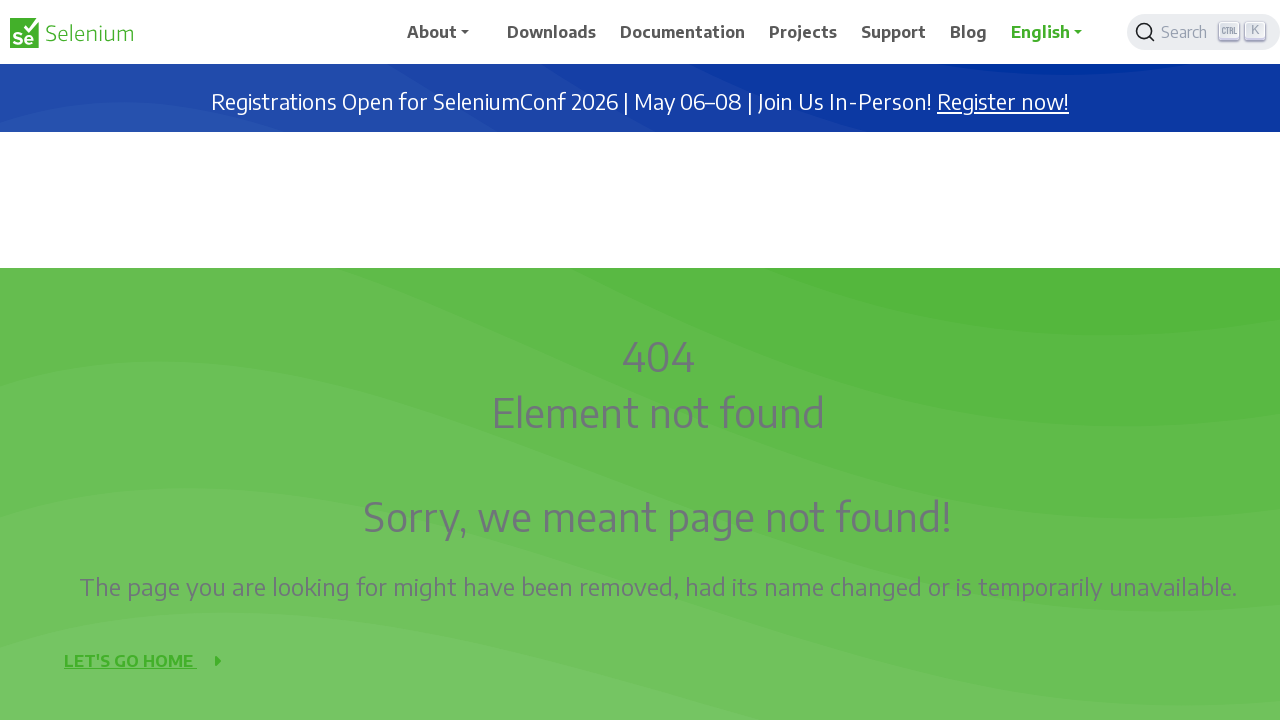

Waited 3 seconds after scrolling up
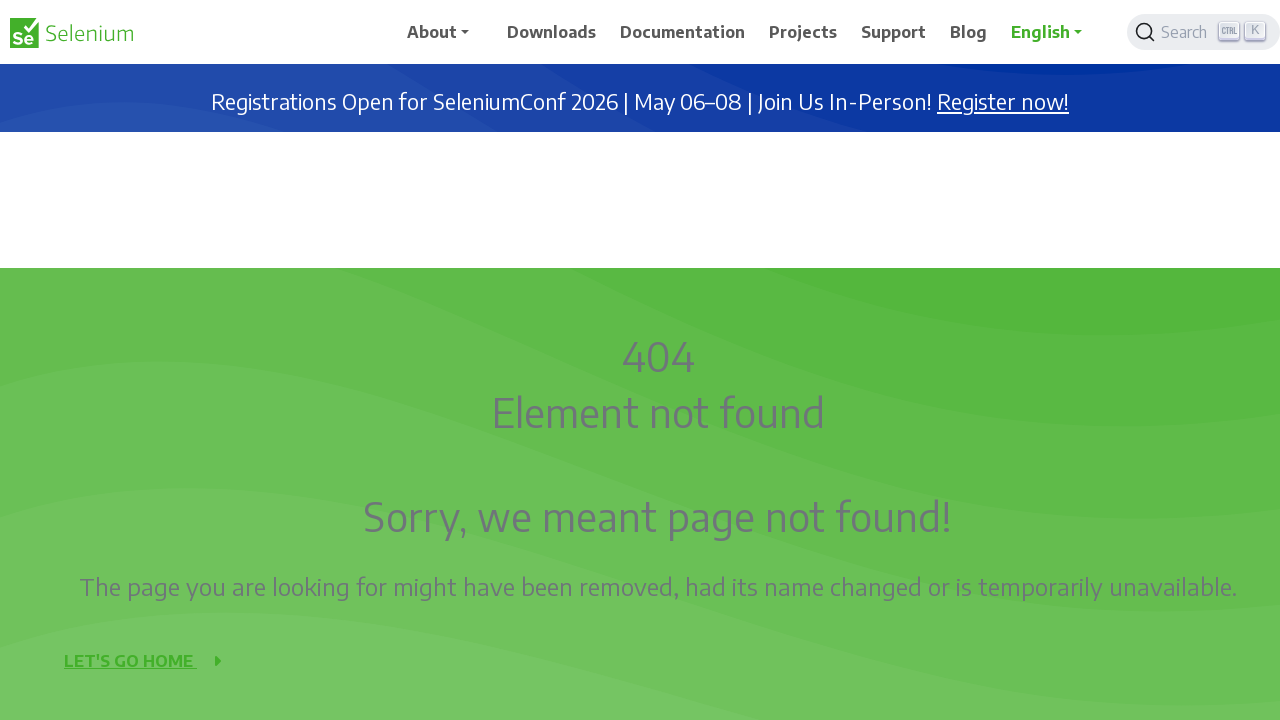

Scrolled up 1000 pixels
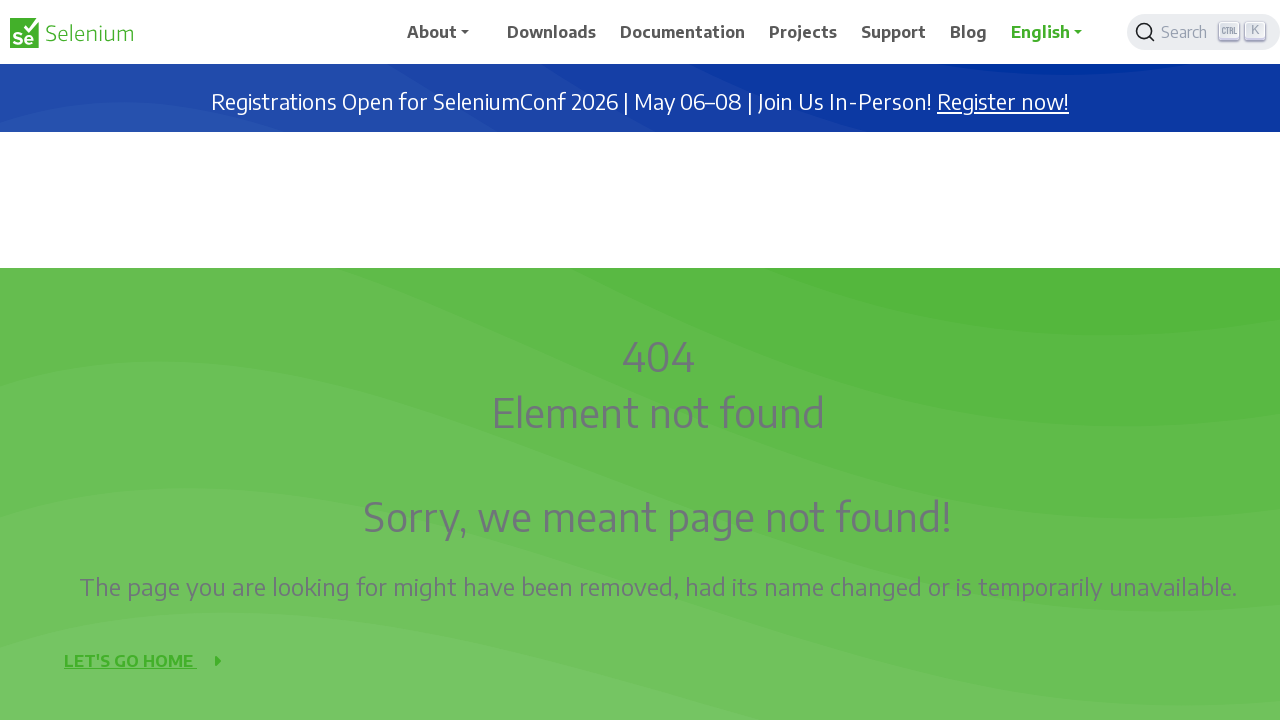

Waited 3 seconds after scrolling up
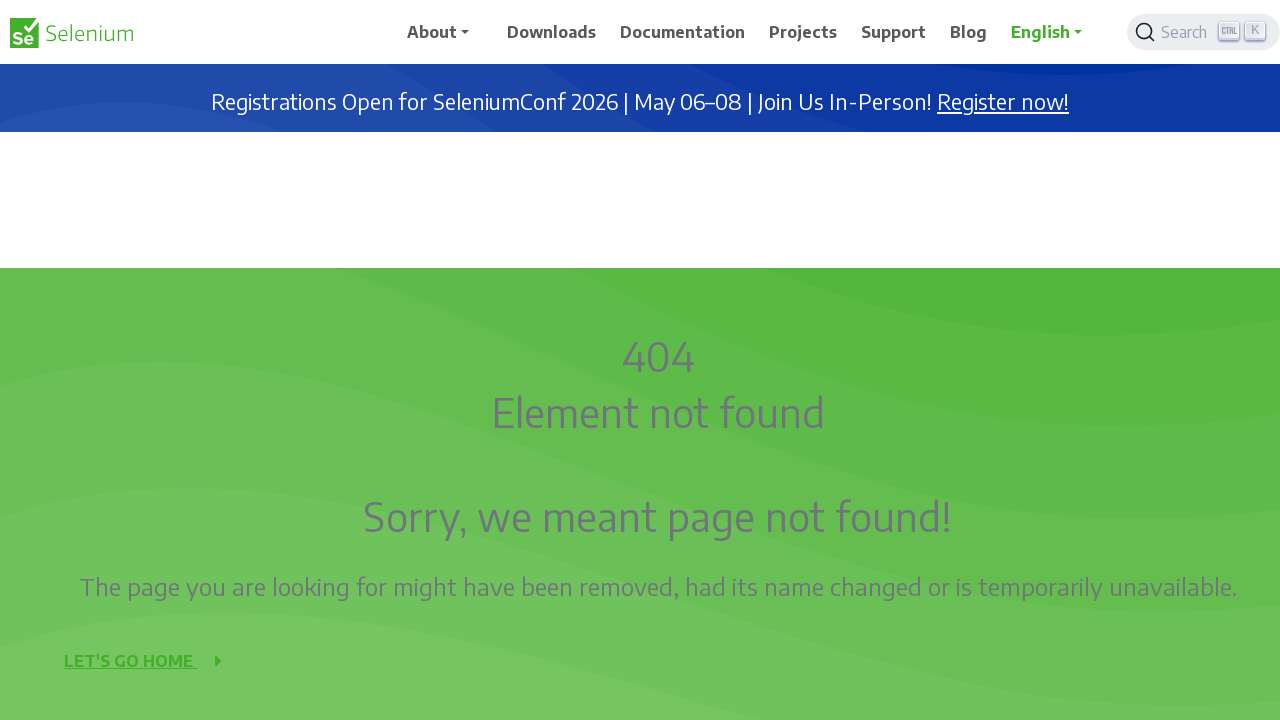

Scrolled up 1000 pixels
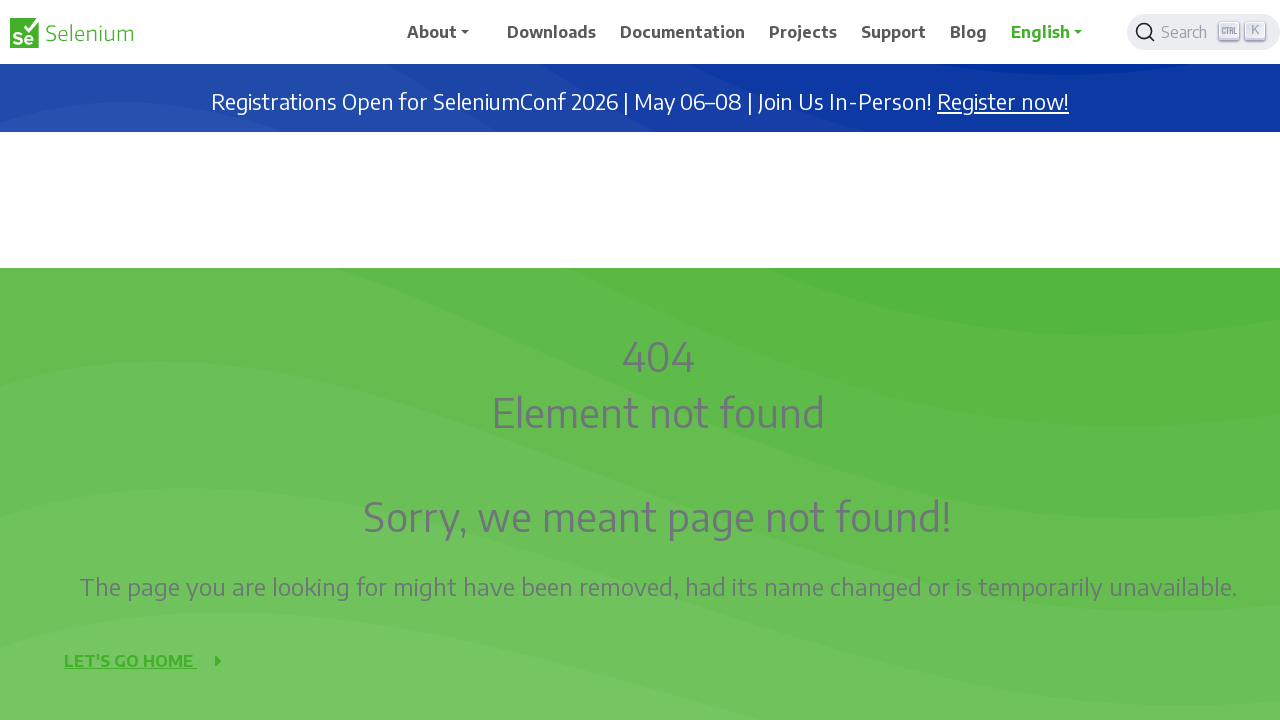

Waited 3 seconds after scrolling up
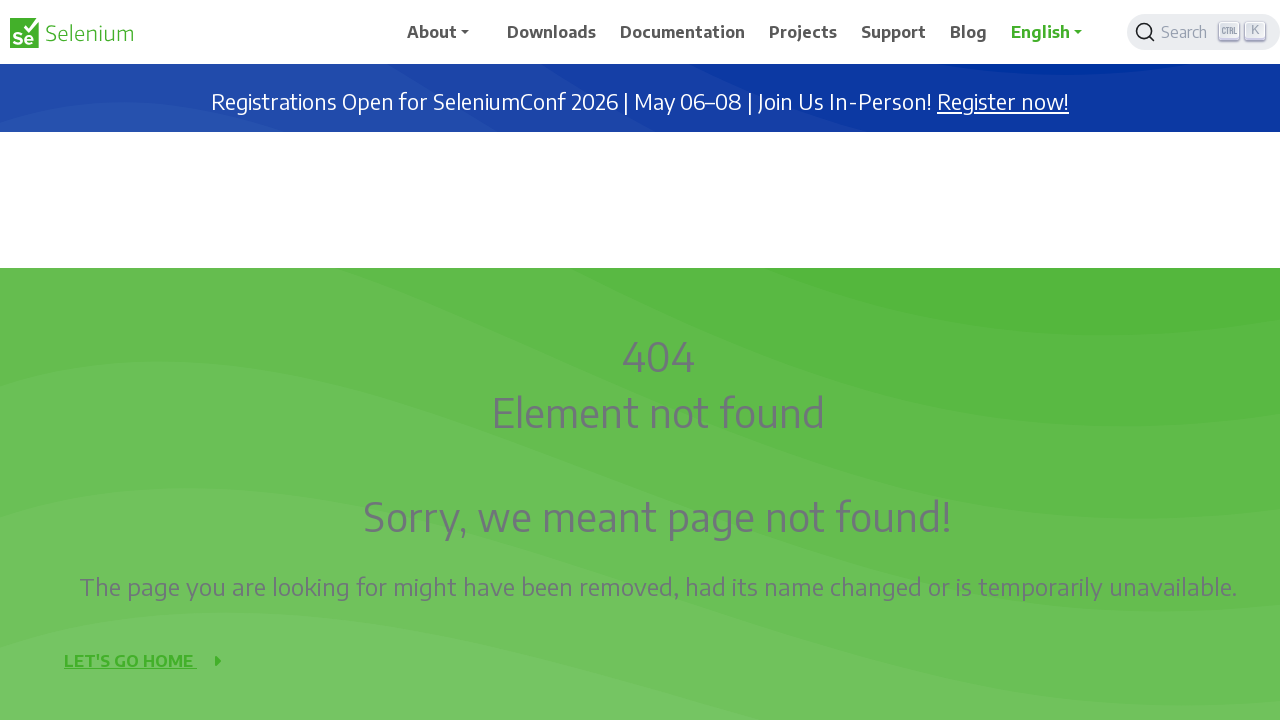

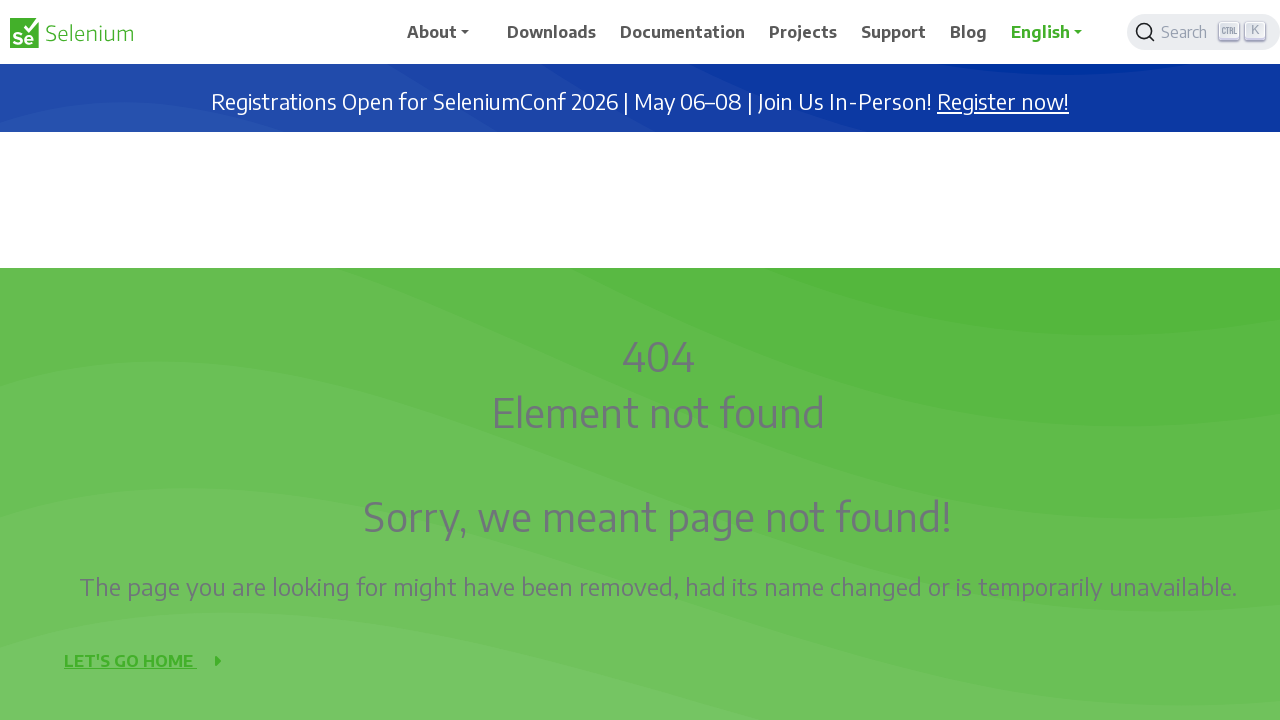